Demonstrates locating a button element using XPath on the APSRTC online bus reservation website and verifies its presence on the page.

Starting URL: http://www.apsrtconline.in/oprs-web/guest/home.do?h=1

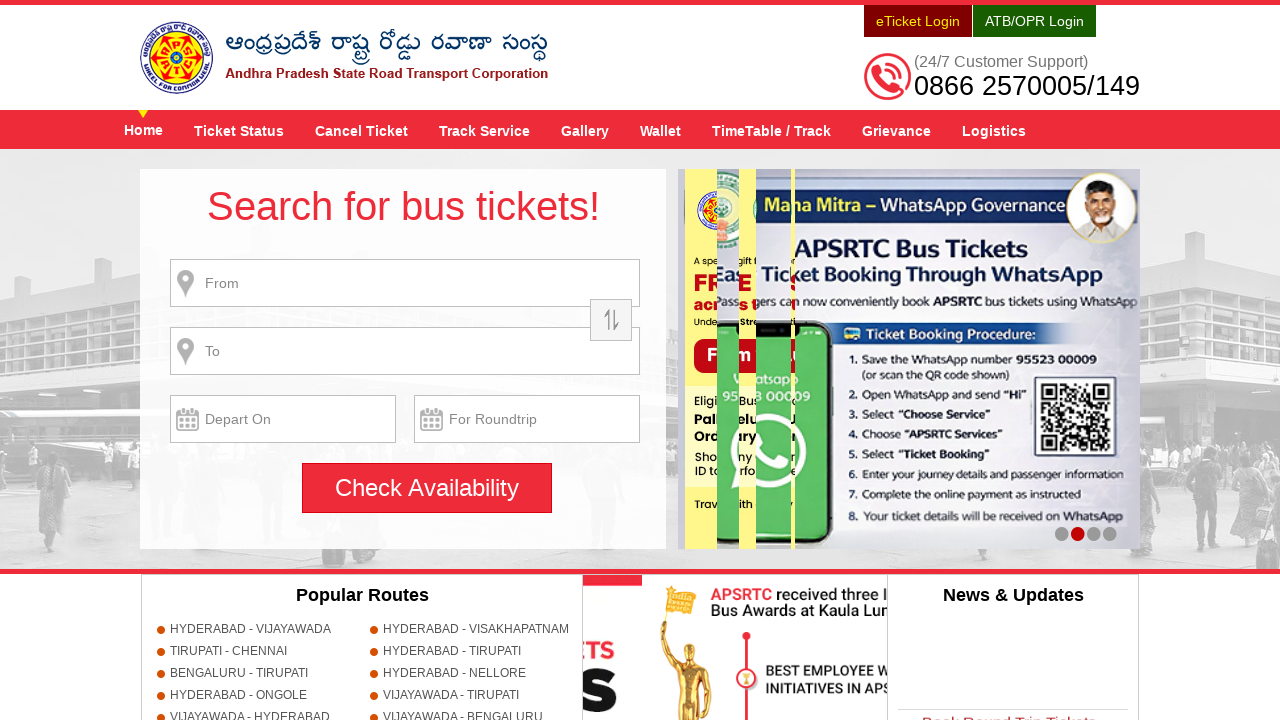

Located button element using XPath on APSRTC page
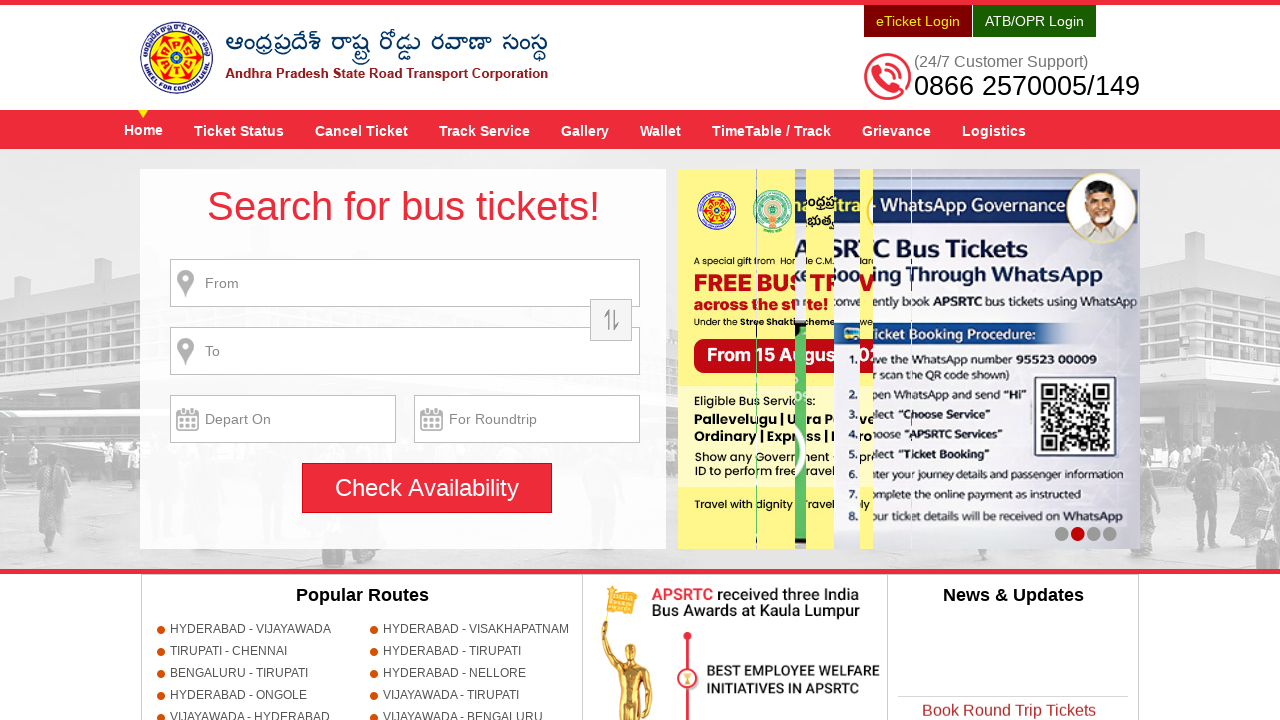

Button element became visible on the page
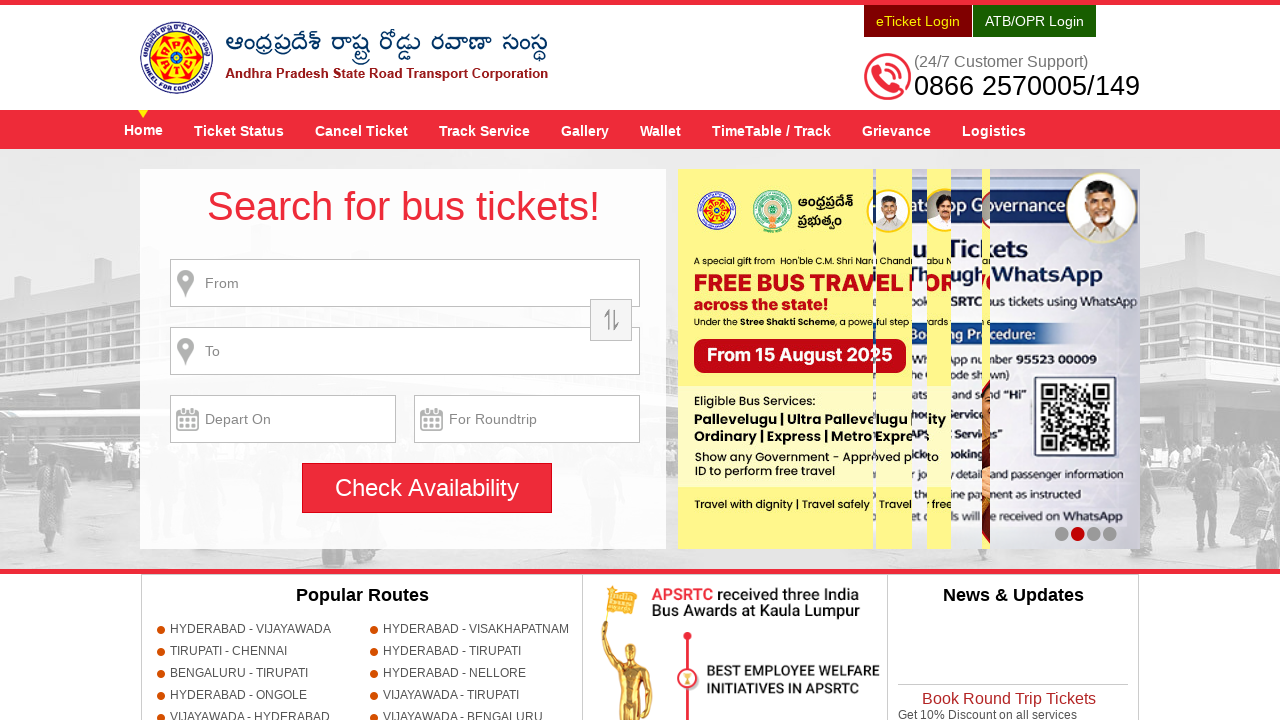

Verified that button element is present on the page
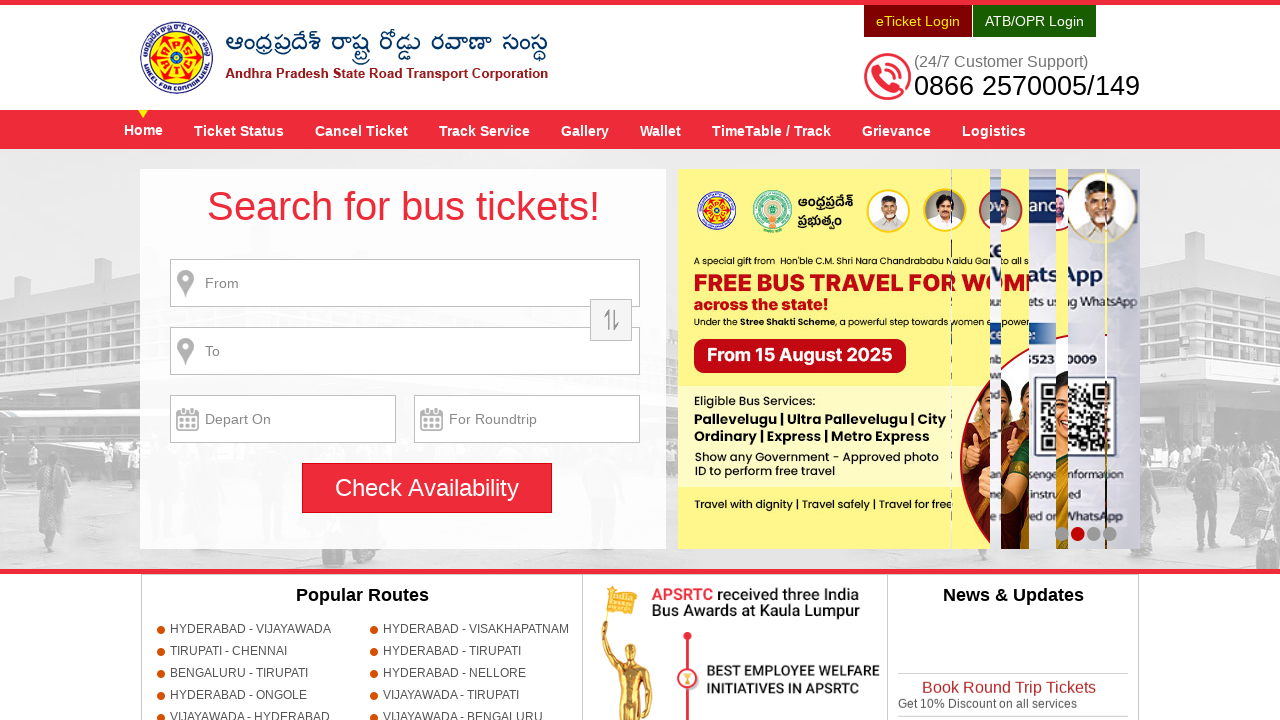

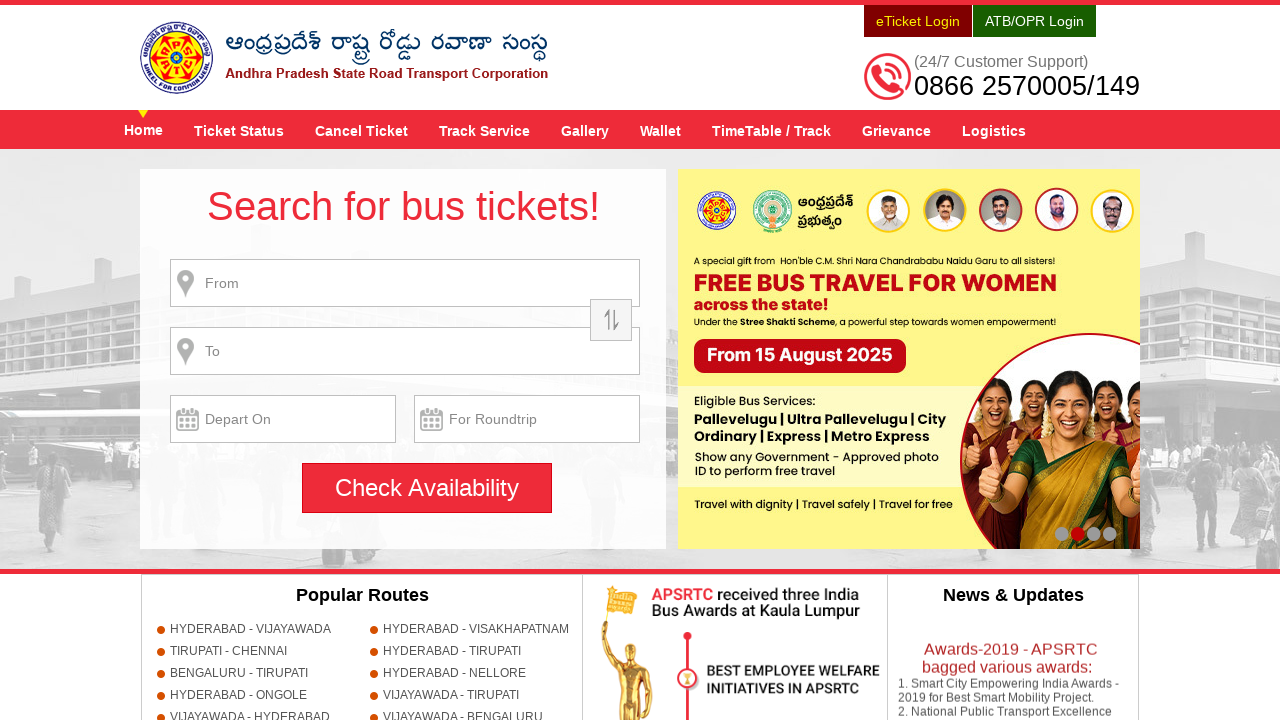